Tests drag and drop functionality on jQuery UI demo page by dragging an element into a droppable area

Starting URL: https://jqueryui.com/droppable/

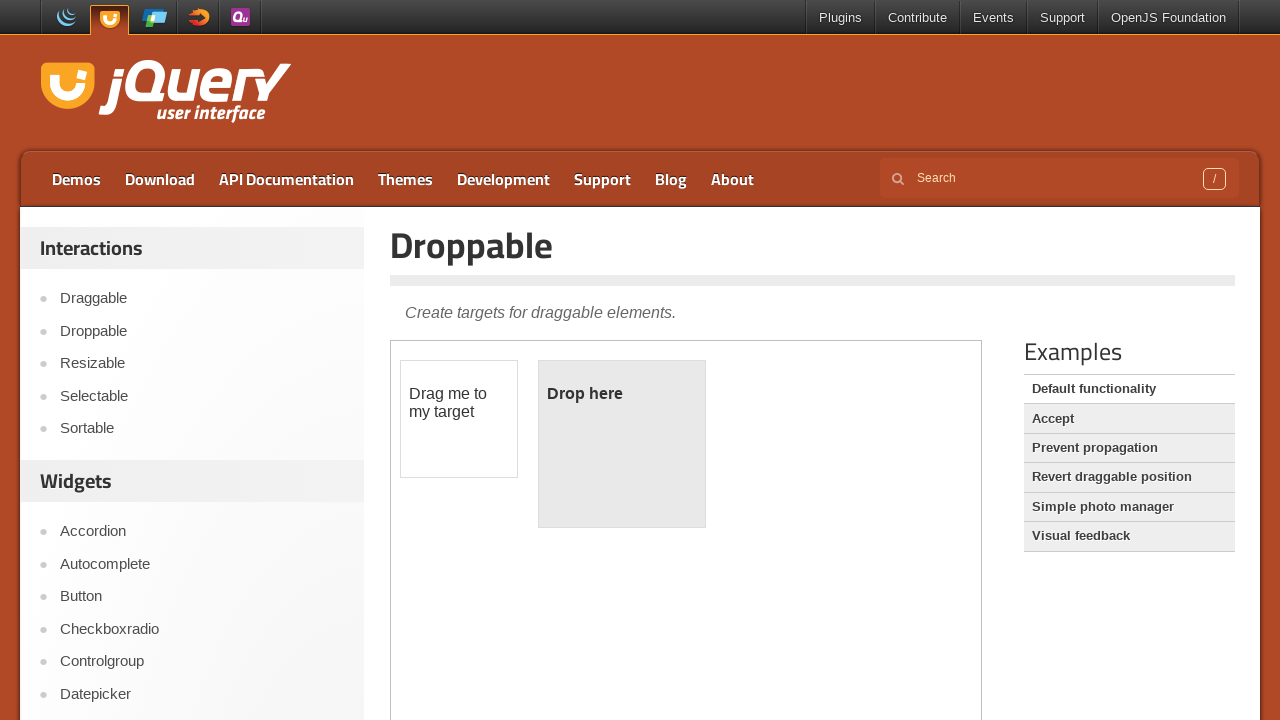

Navigated to jQuery UI droppable demo page
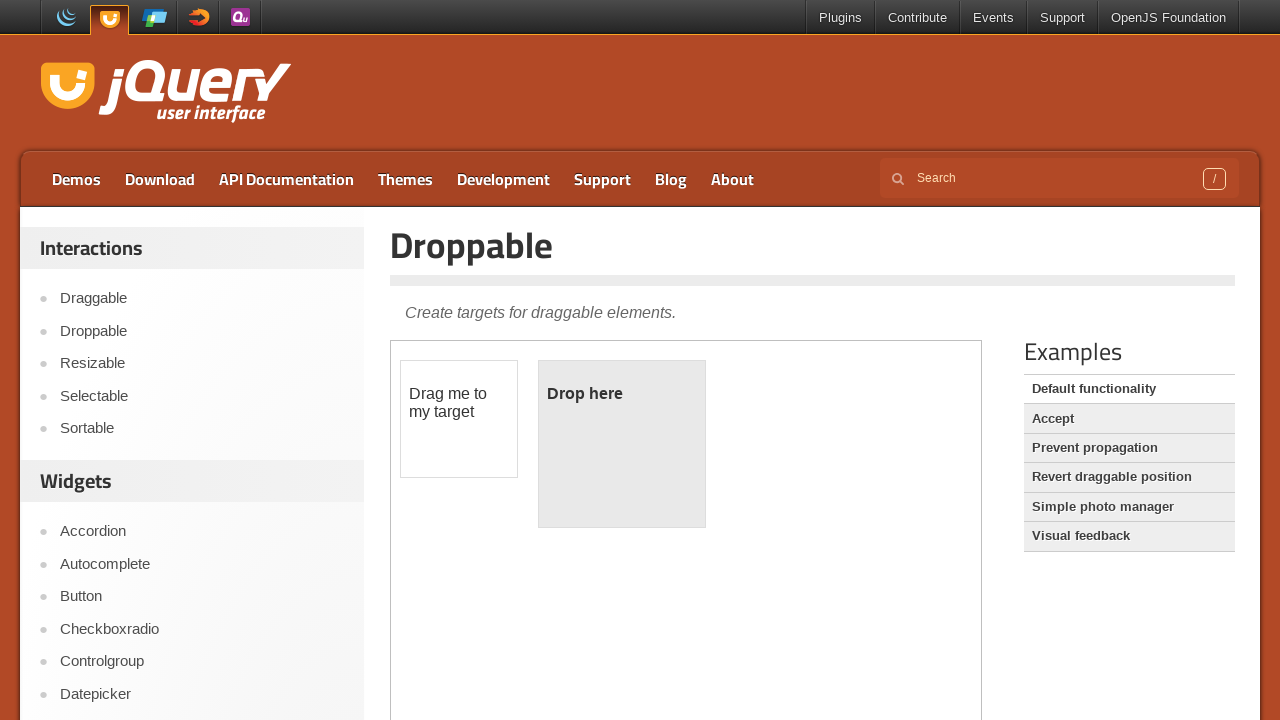

Retrieved all frames from the page
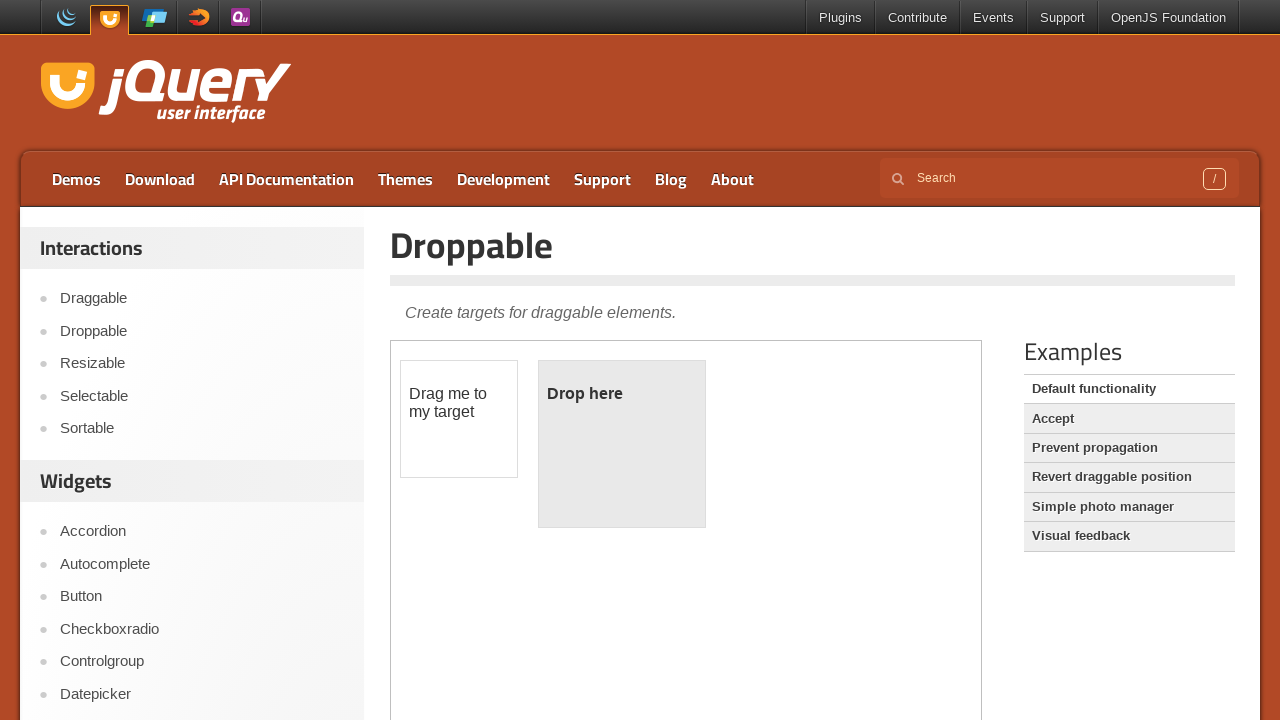

Selected the iframe containing the drag and drop demo
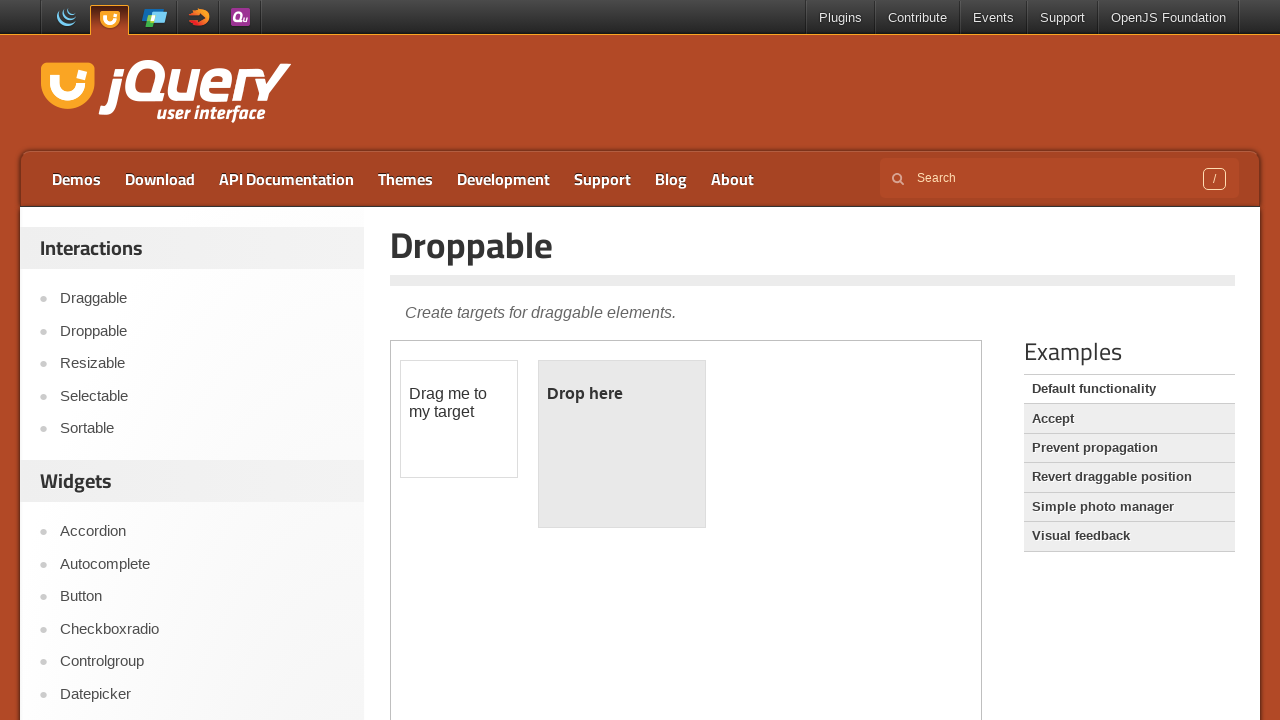

Located the draggable element
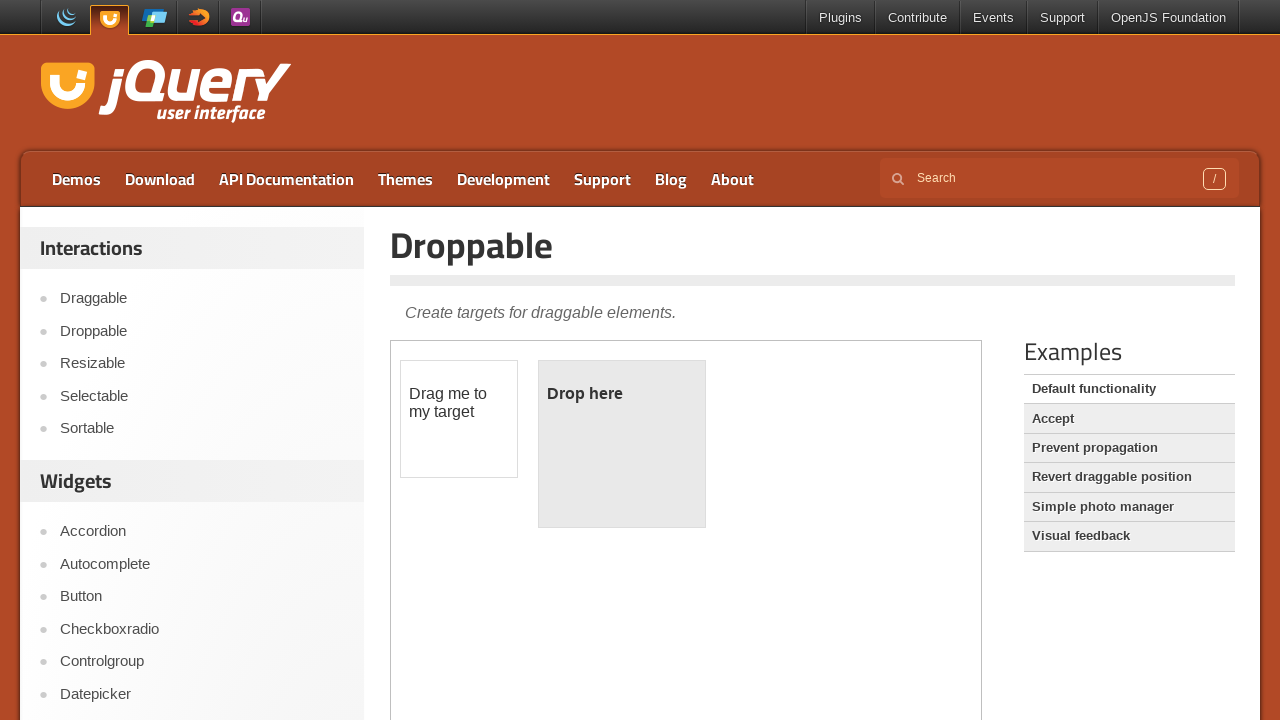

Located the droppable element
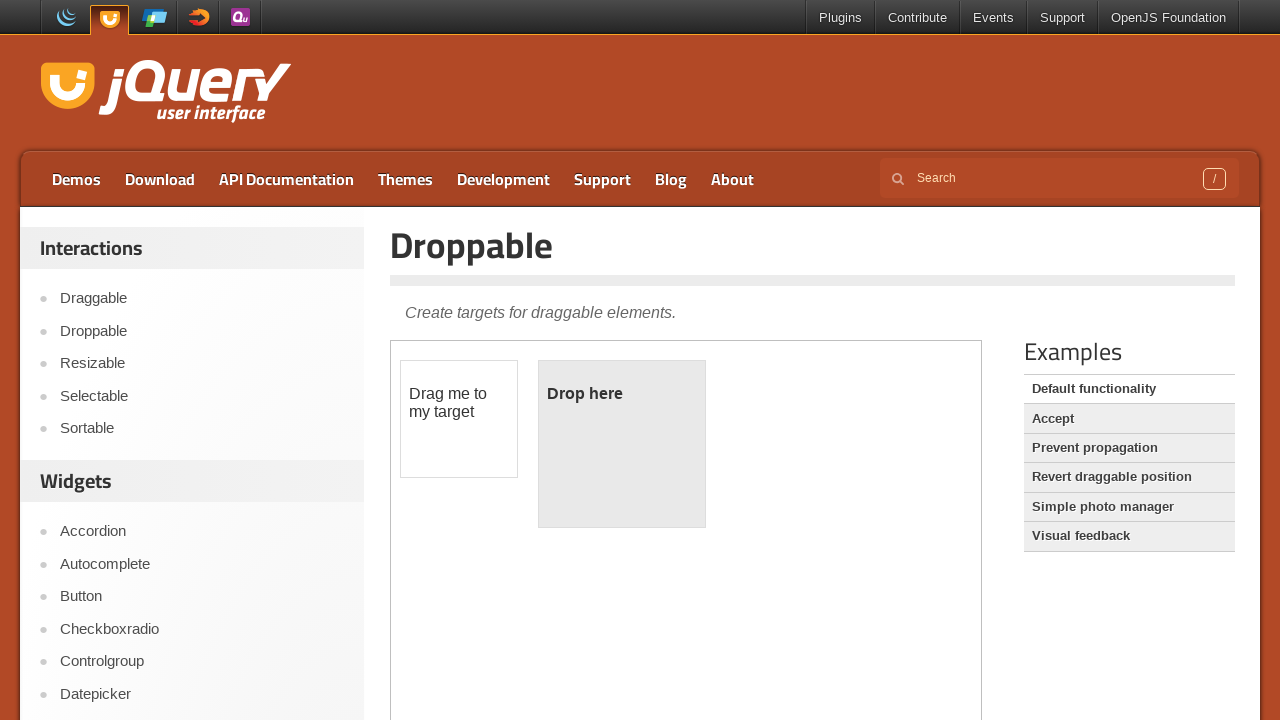

Dragged the draggable element into the droppable area at (622, 444)
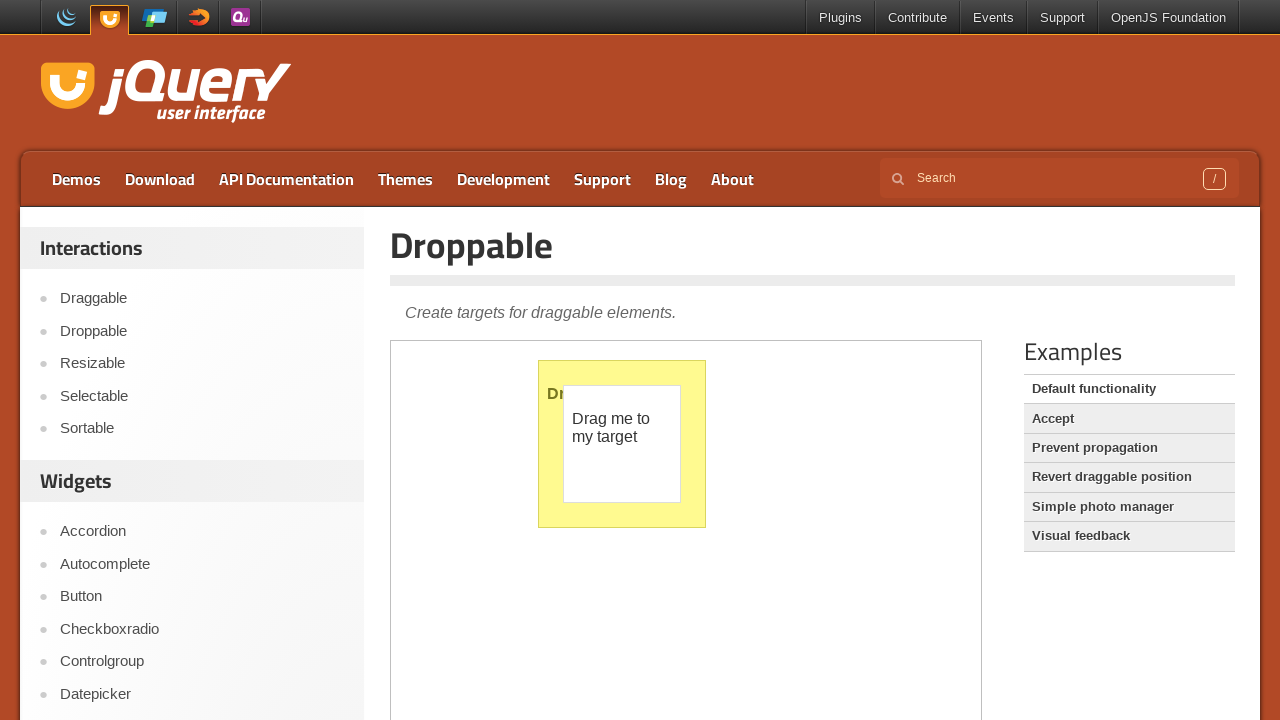

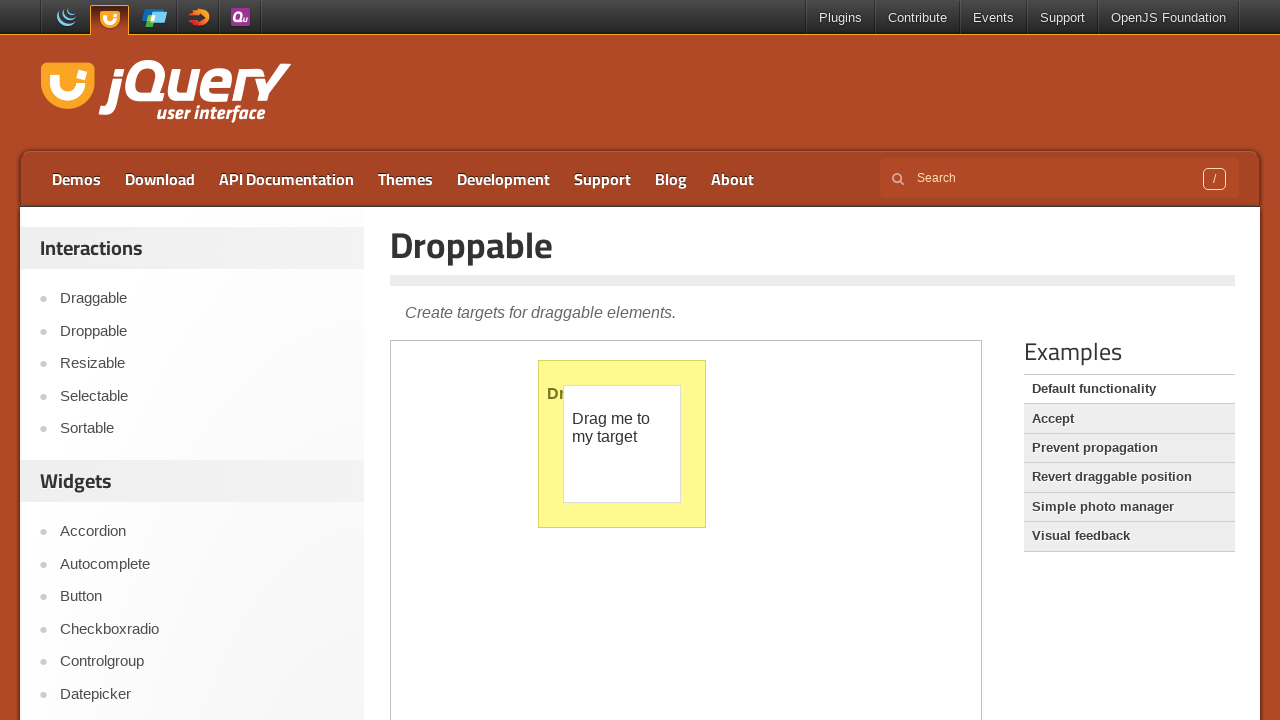